Tests dismissing a JavaScript prompt dialog without entering text and verifying 'null' is displayed

Starting URL: https://the-internet.herokuapp.com/javascript_alerts

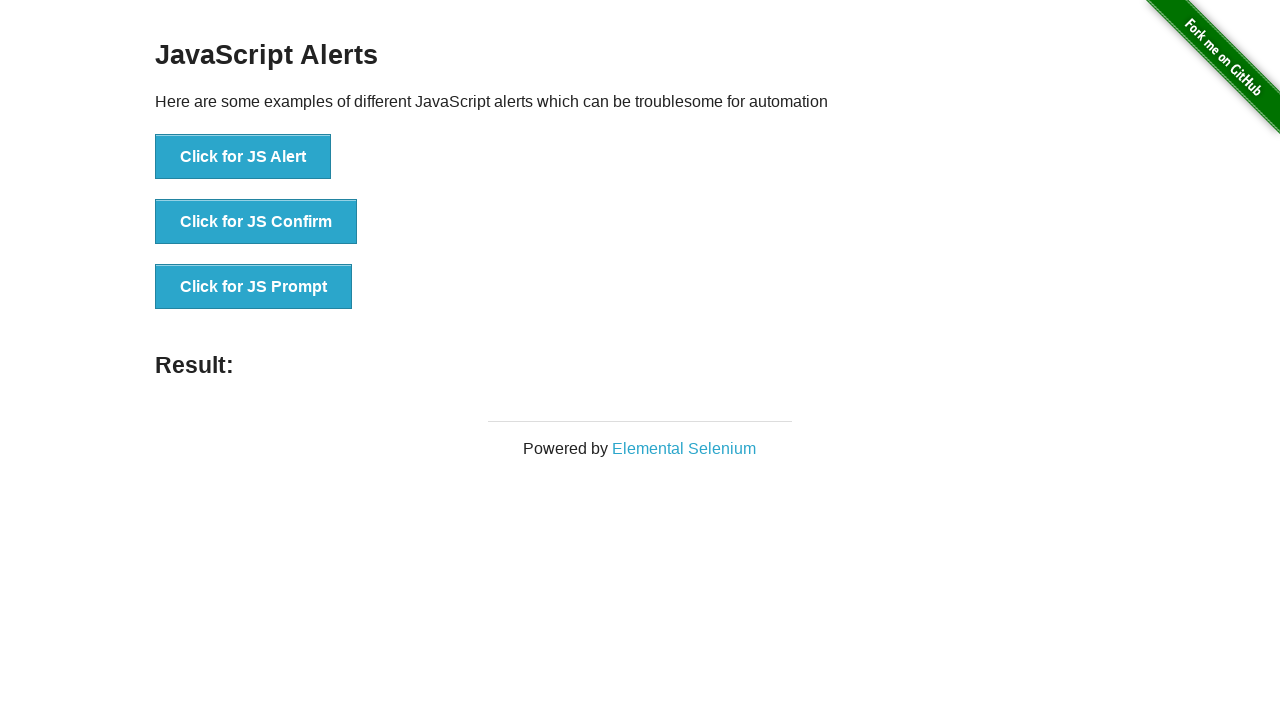

Set up dialog handler to dismiss prompts without entering text
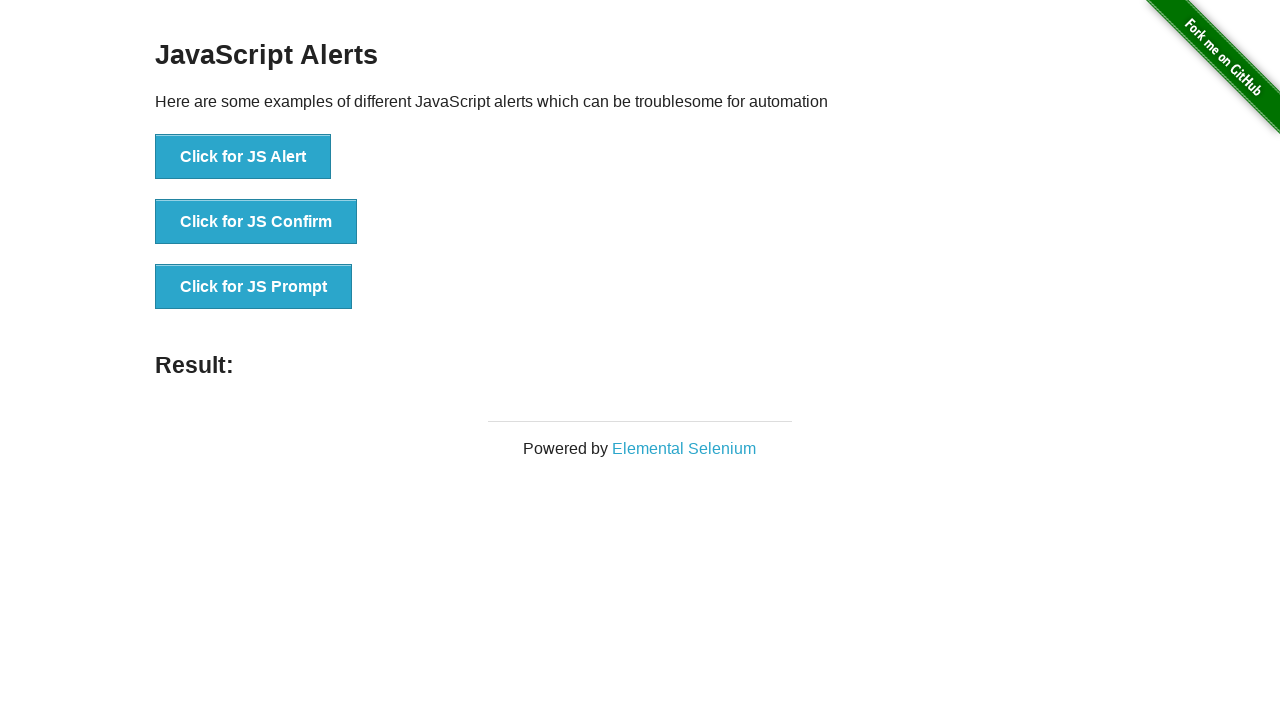

Clicked the JS Prompt button to trigger the dialog at (254, 287) on [onclick='jsPrompt()']
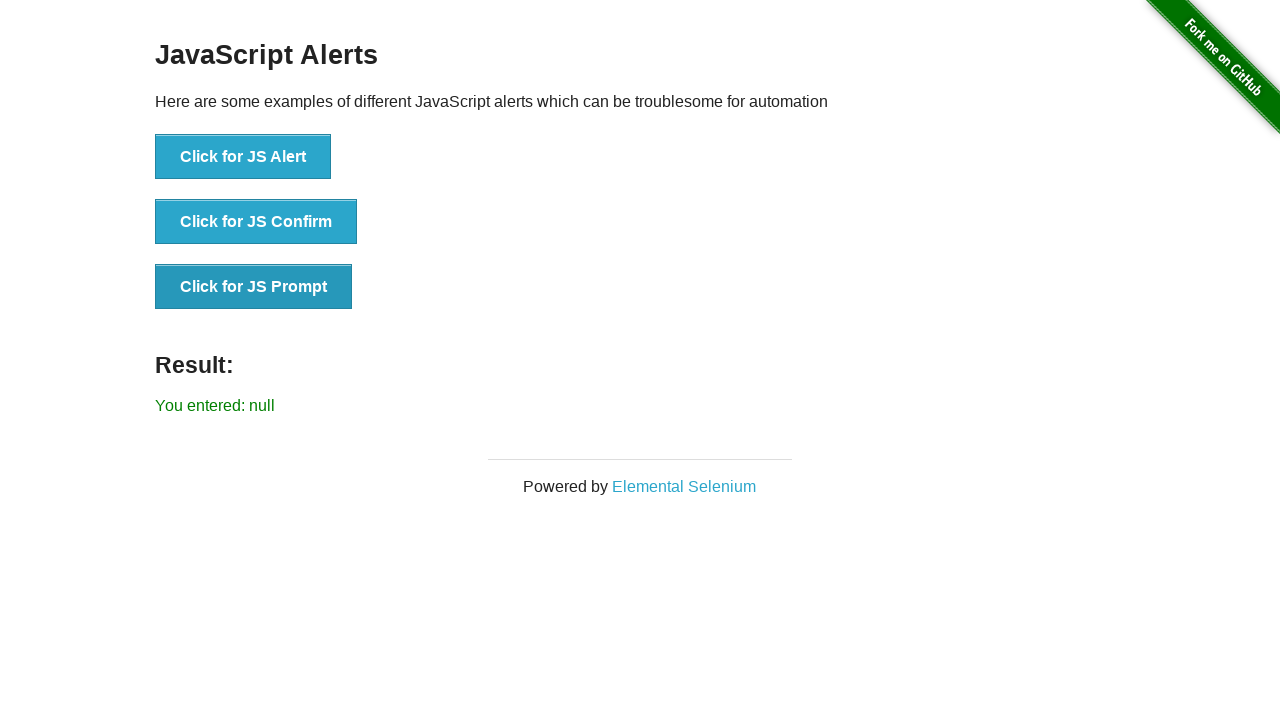

Waited for result text to appear after dismissing prompt dialog
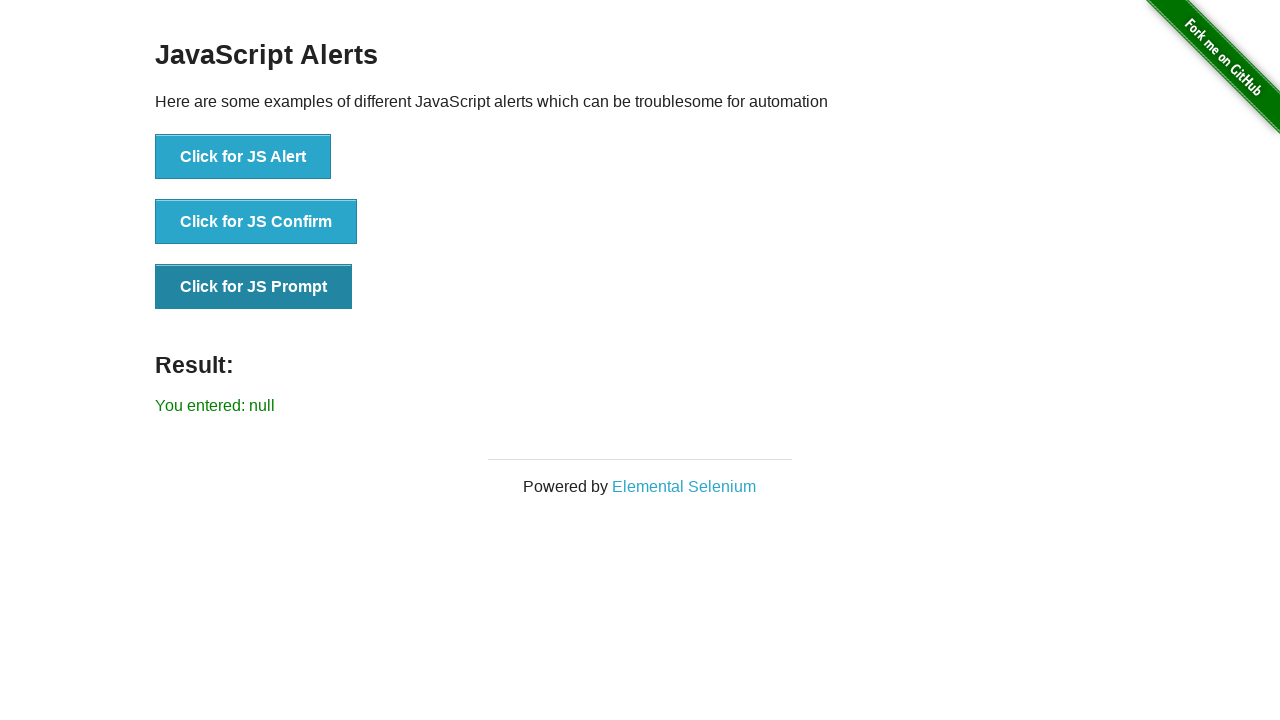

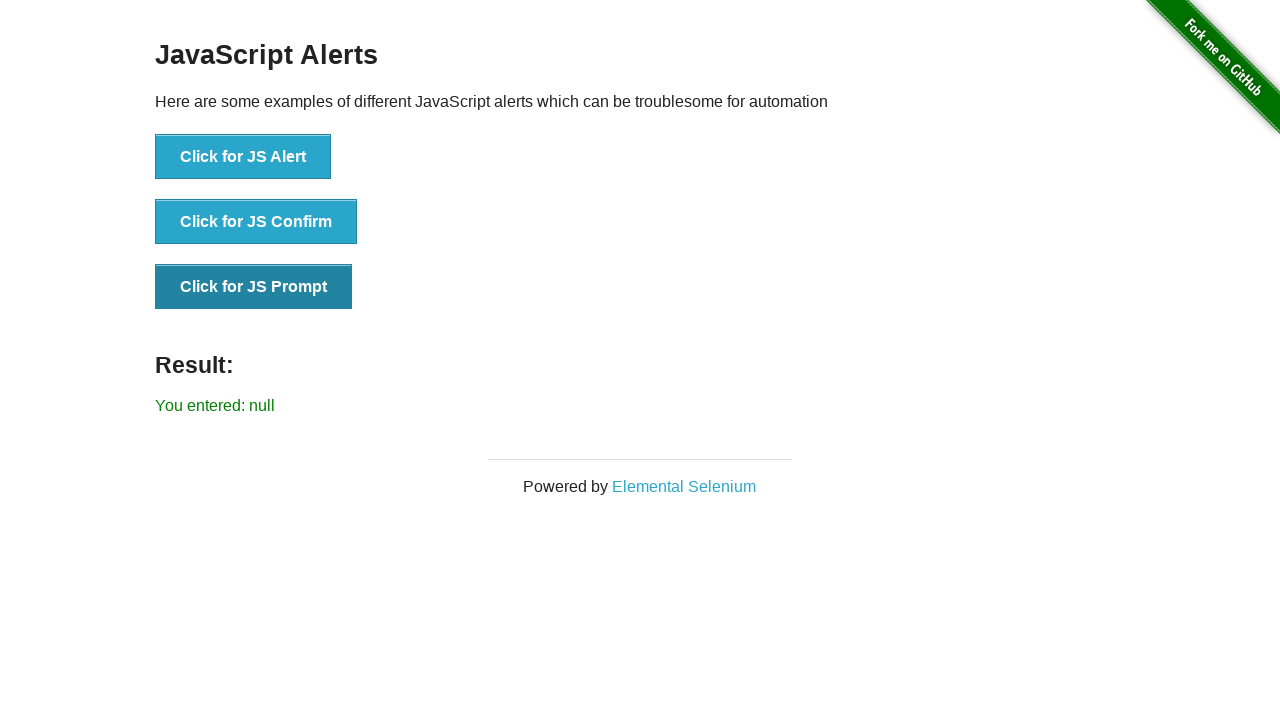